Tests clicking a link that opens a popup window on a test website, demonstrating browser close behavior

Starting URL: http://omayo.blogspot.com/

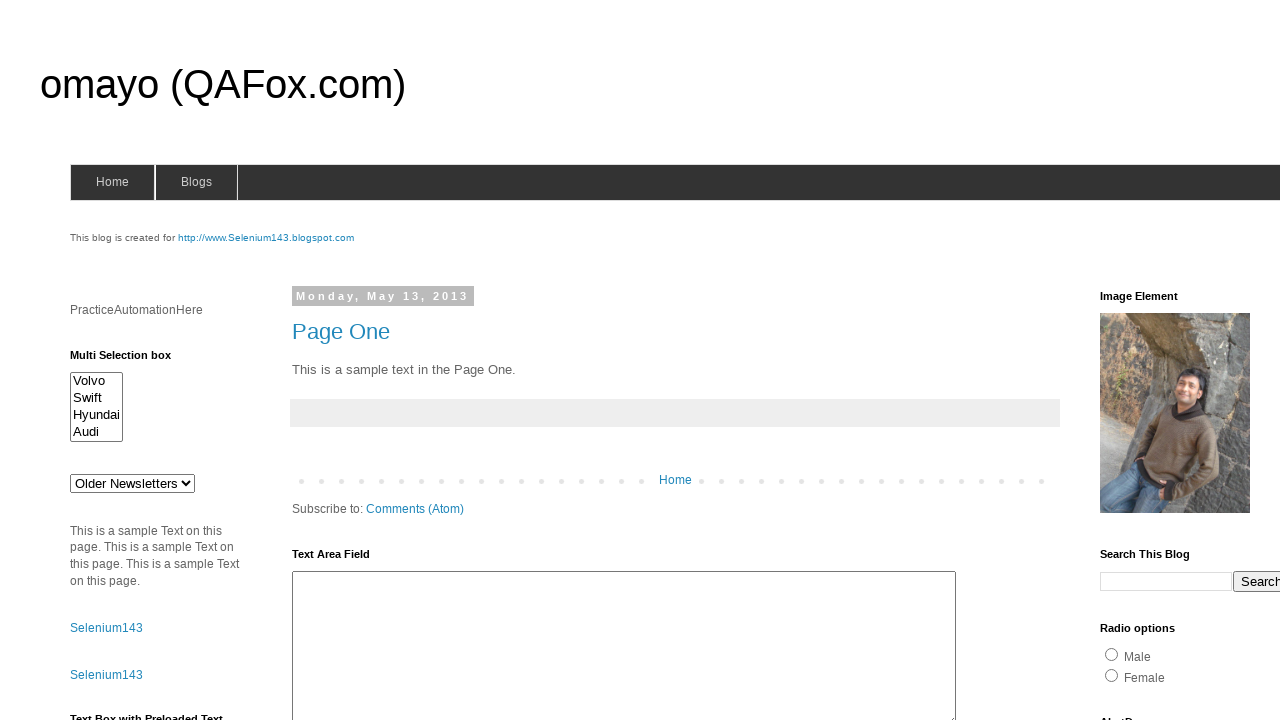

Clicked link to open a popup window at (132, 360) on text=Open a popup window
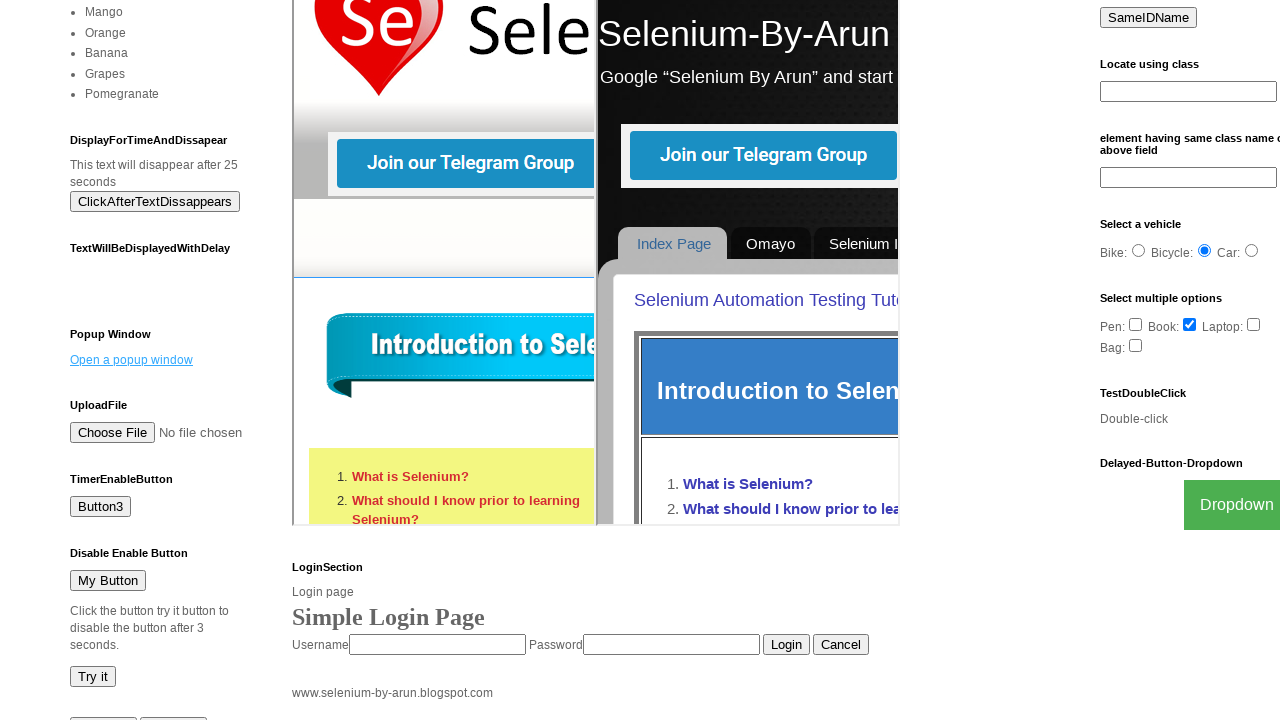

Waited for popup window to appear
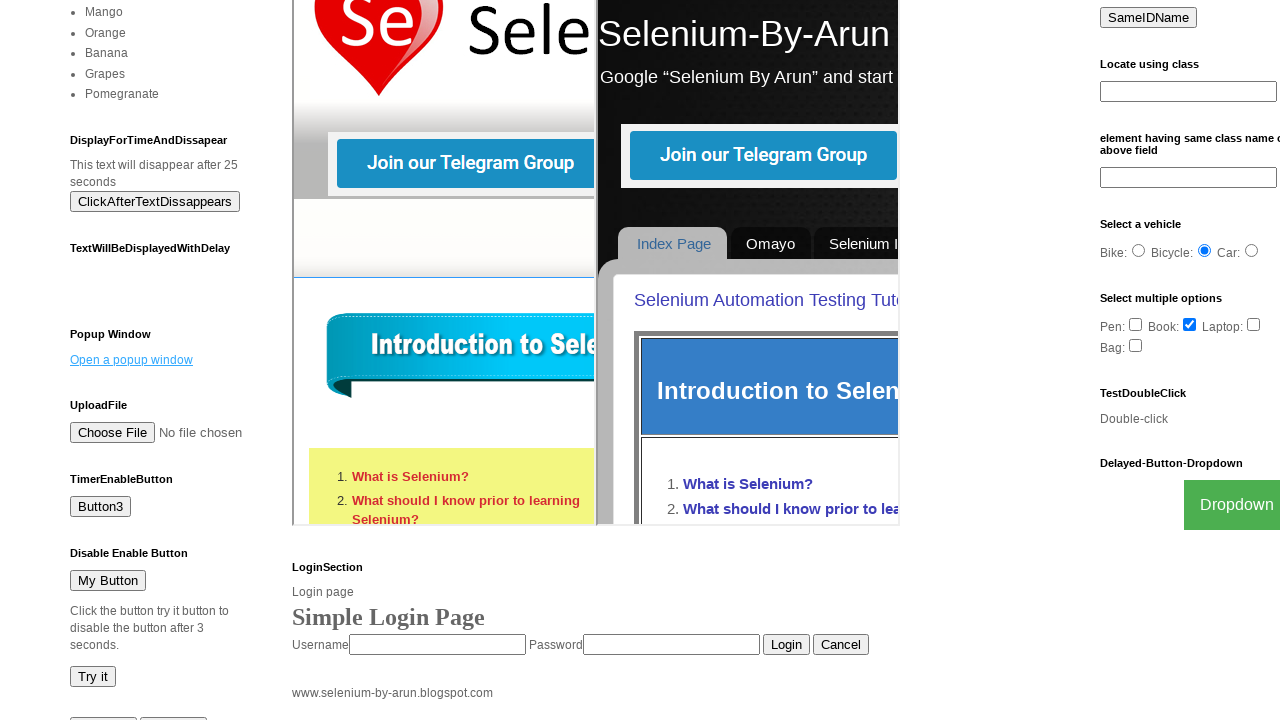

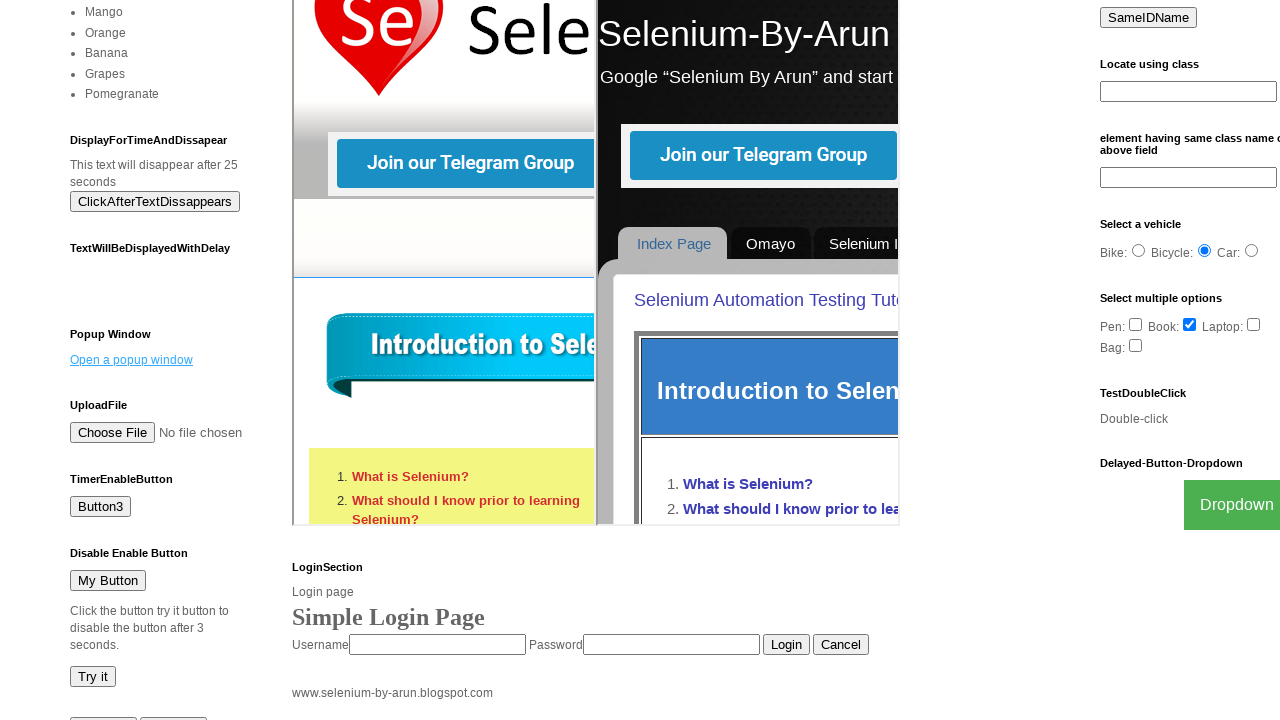